Tests triangle type identification with invalid sides 1, 2, 8 that cannot form a triangle

Starting URL: https://testpages.eviltester.com/styled/apps/triangle/triangle001.html

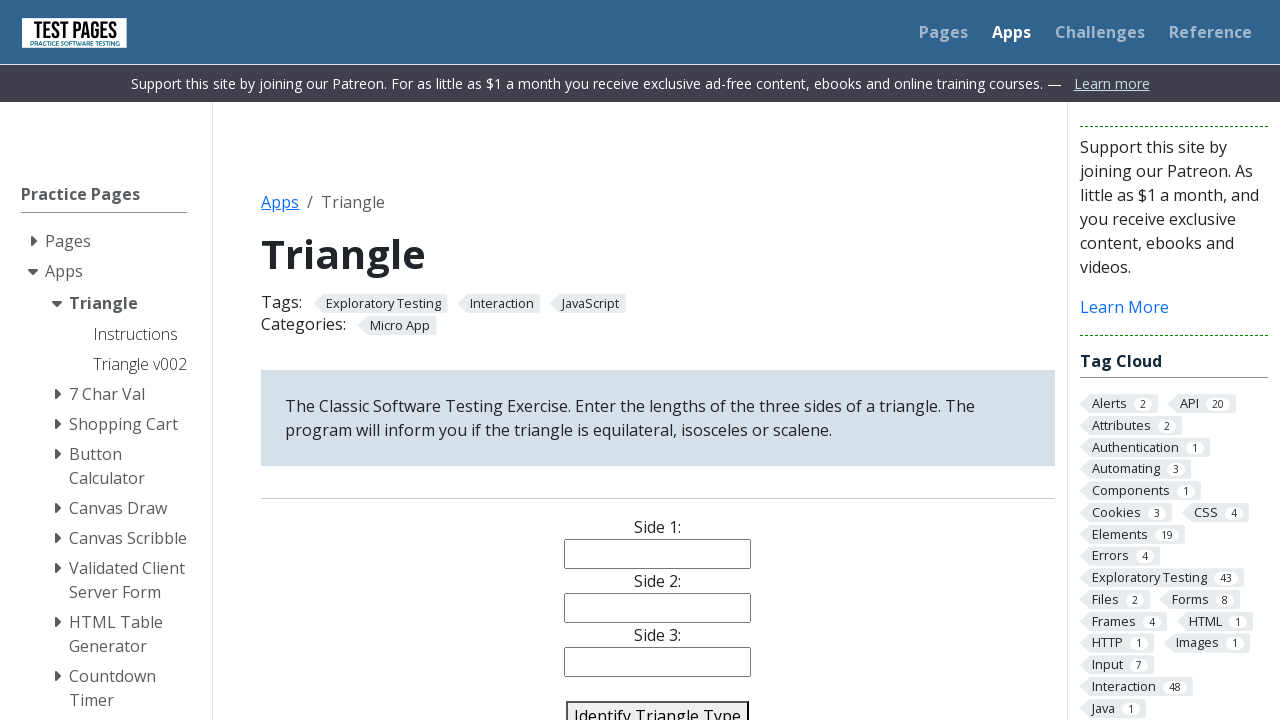

Filled side1 input with value '1' on input[name='side1']
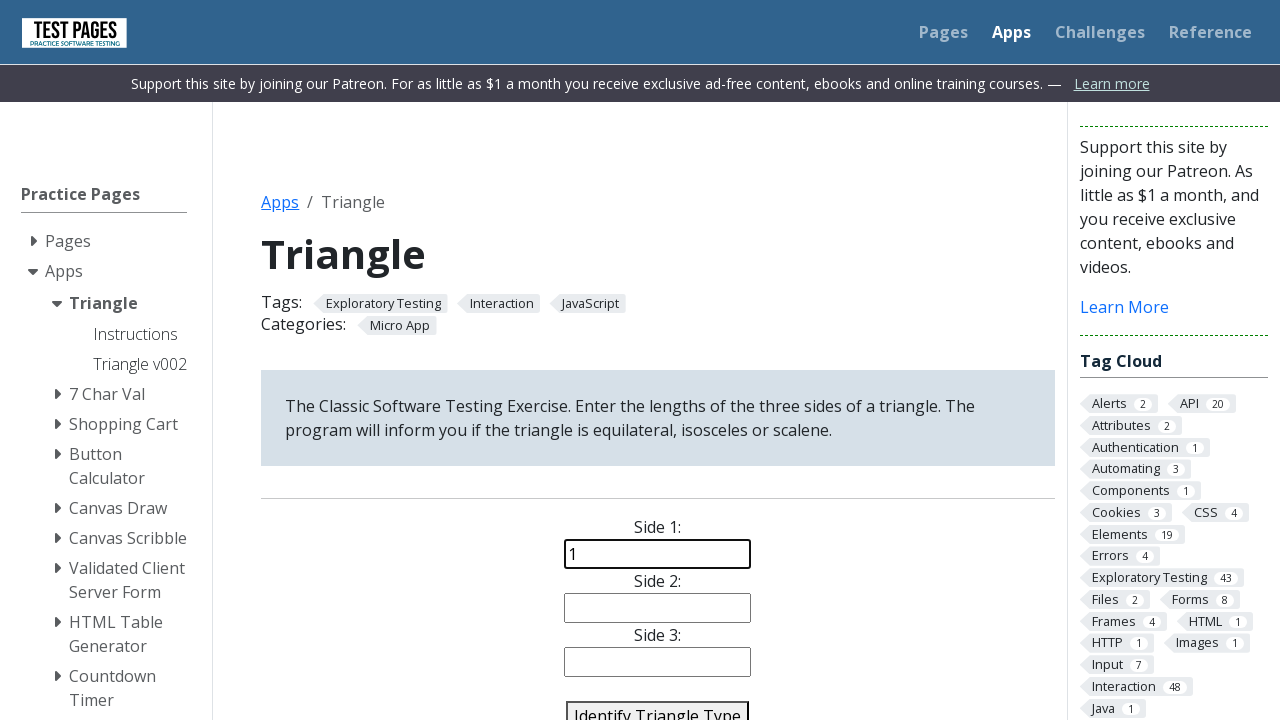

Filled side2 input with value '2' on input[name='side2']
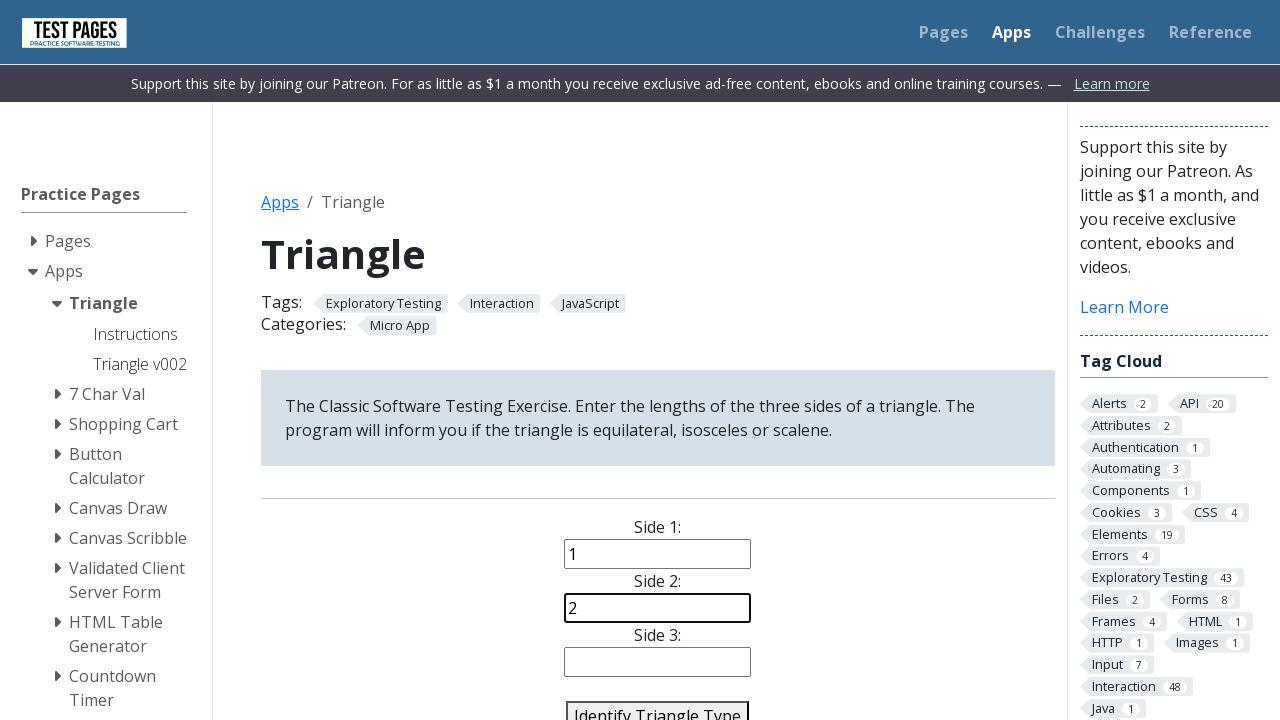

Filled side3 input with value '8' on input[name='side3']
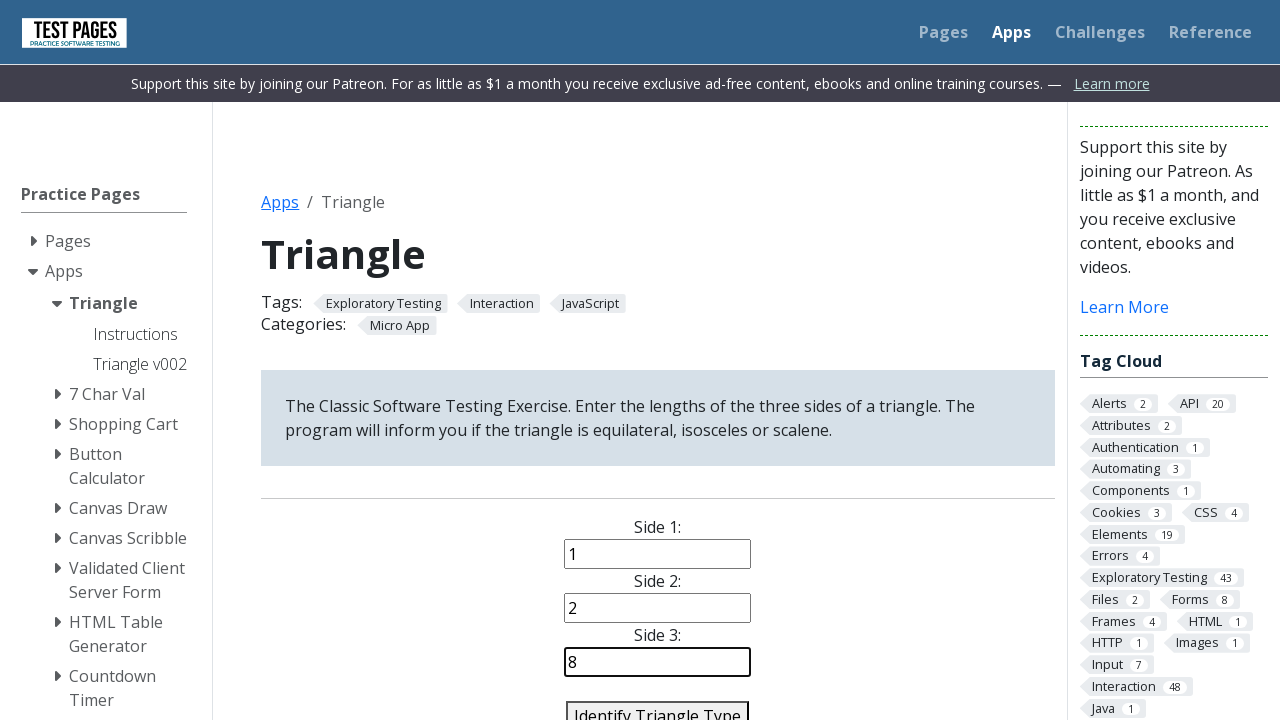

Clicked identify triangle button to submit invalid triangle sides at (658, 705) on #identify-triangle-action
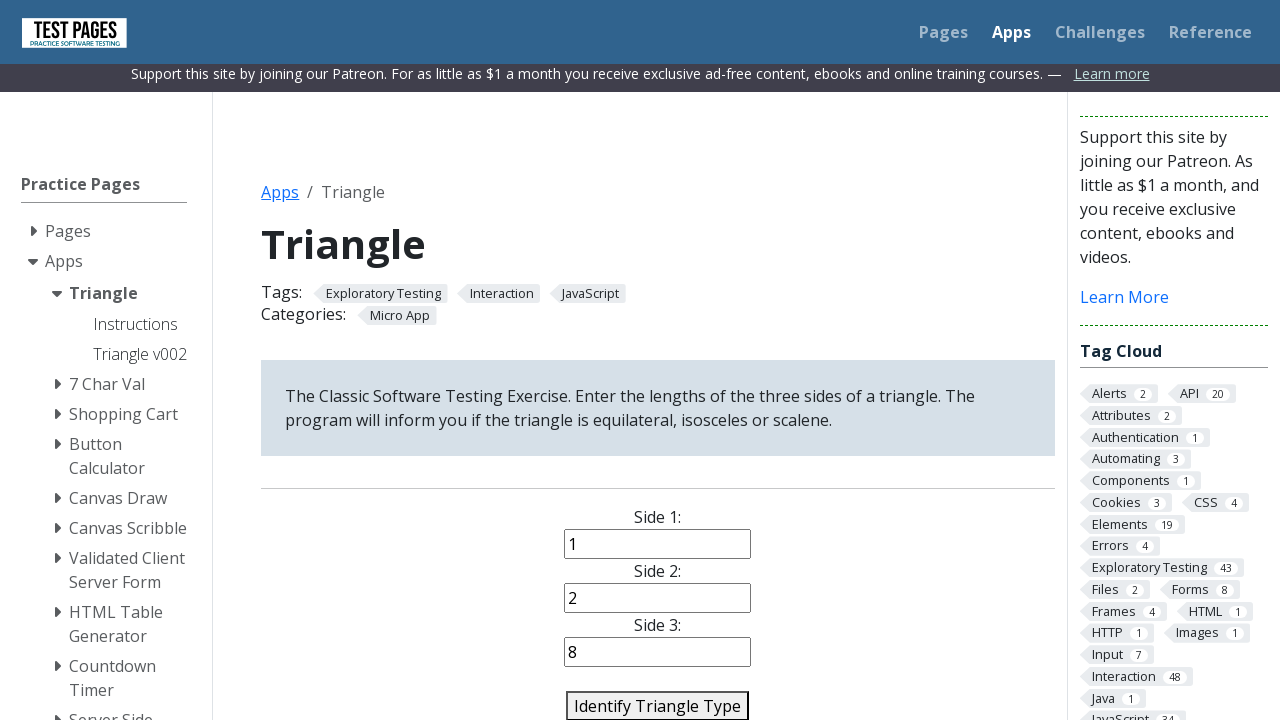

Triangle type result appeared
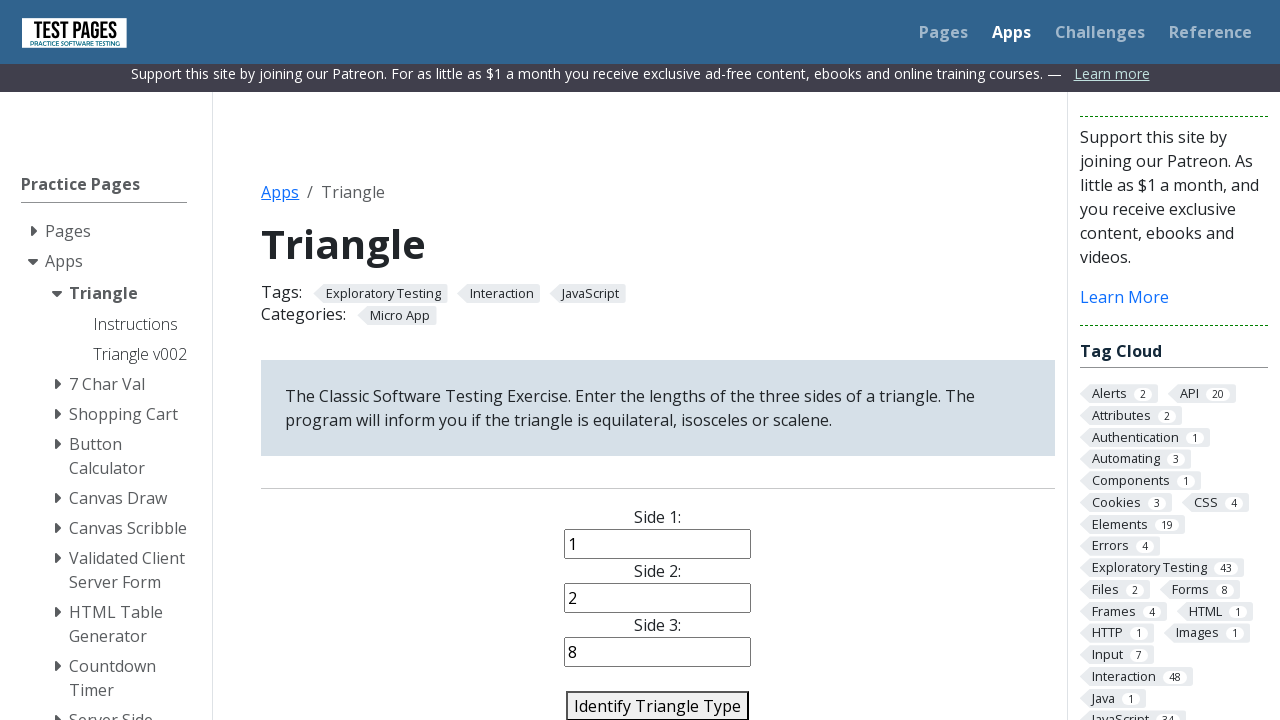

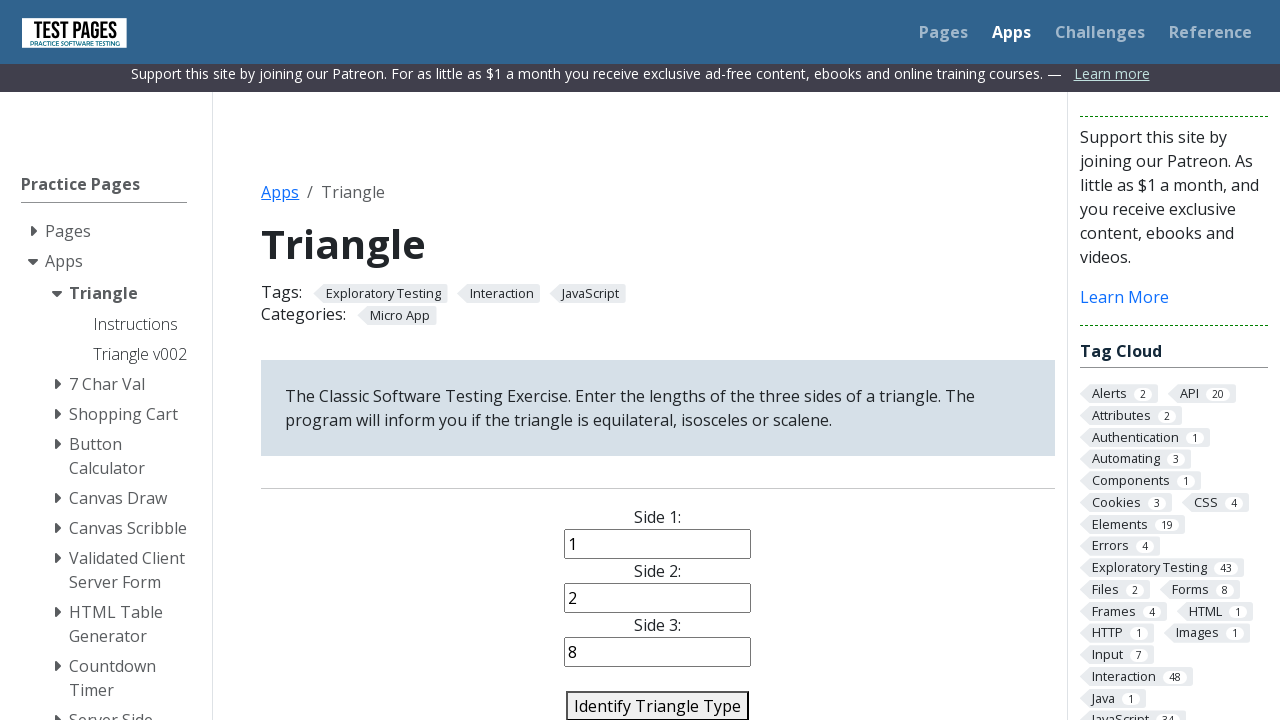